Navigates to a stock page on Investagrams, scrolls to the price chart element, then opens a new browser tab. Tests basic stock chart viewing functionality.

Starting URL: https://www.investagrams.com/stock/JFC

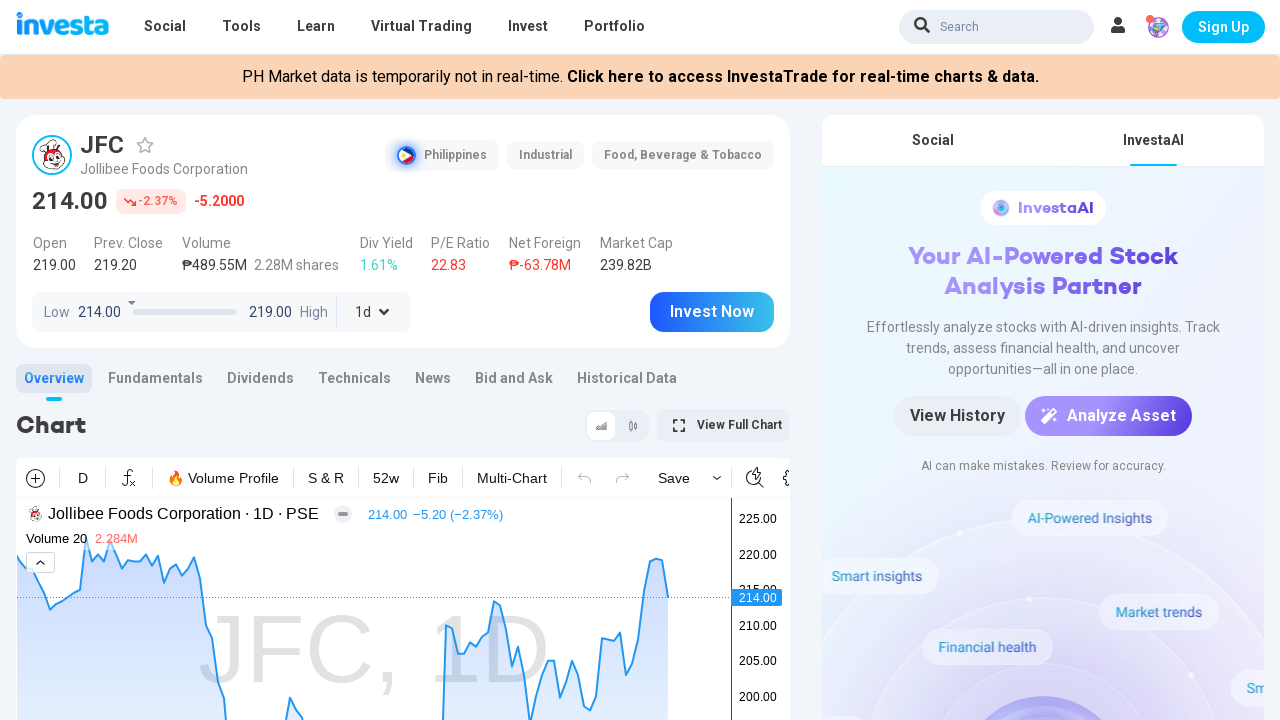

Scrolled to price chart element on JFC stock page
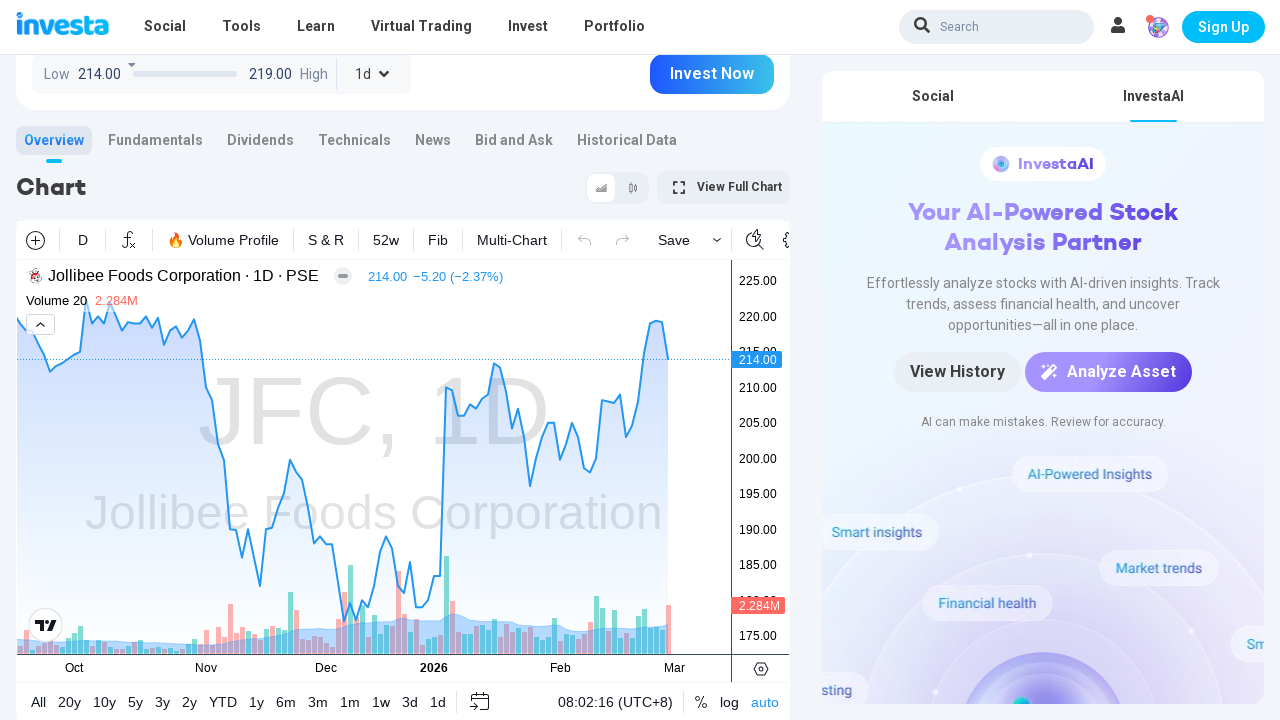

Price chart became visible
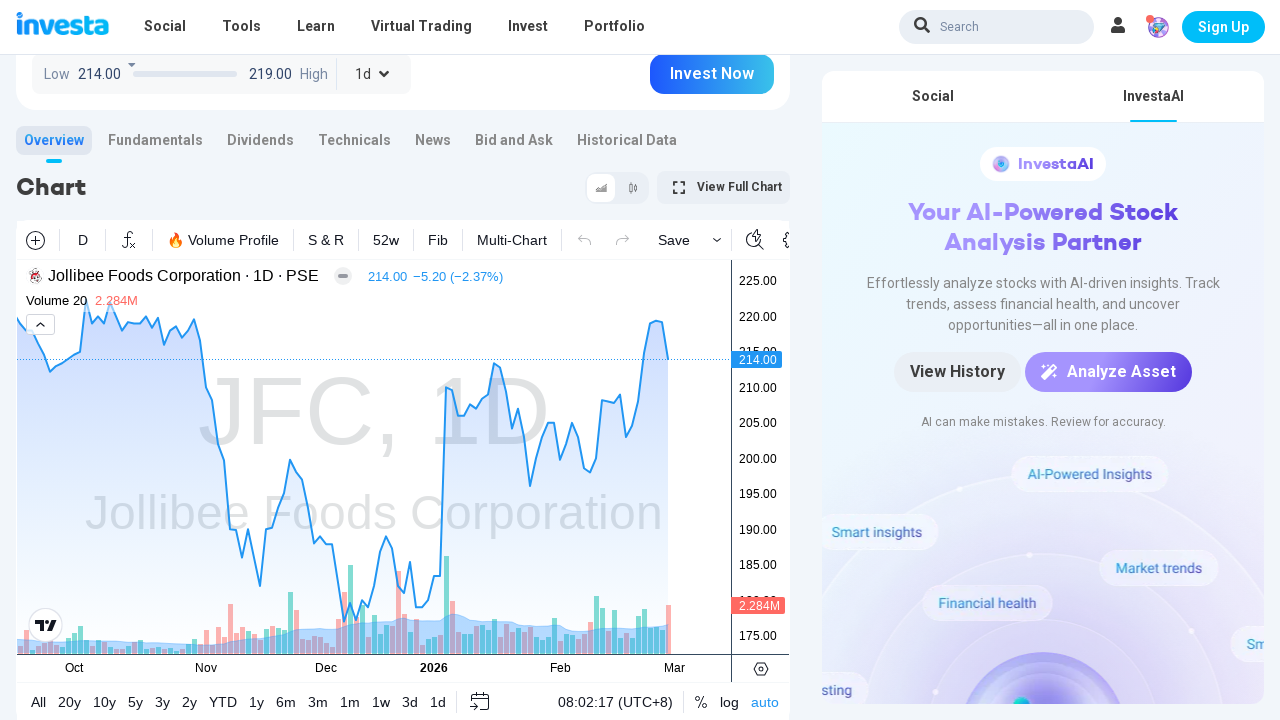

Opened a new browser tab
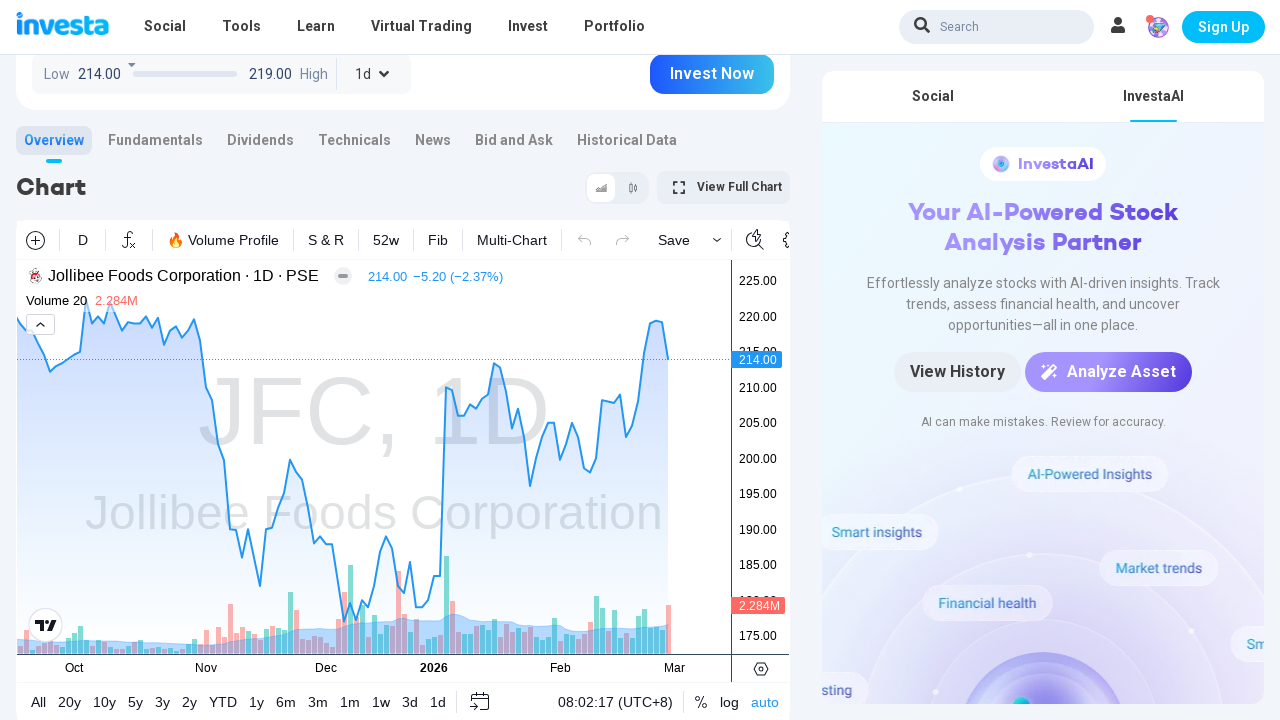

Navigated to SM stock page in new tab
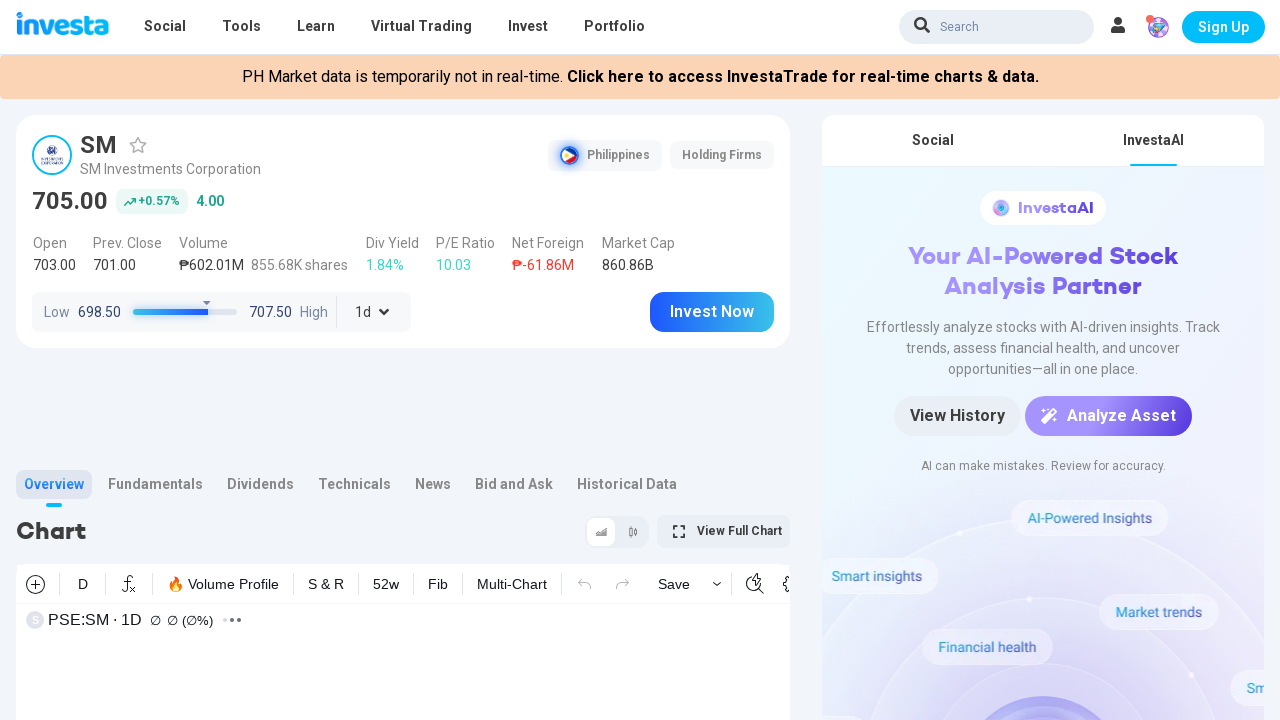

Price chart loaded and became visible on SM stock page
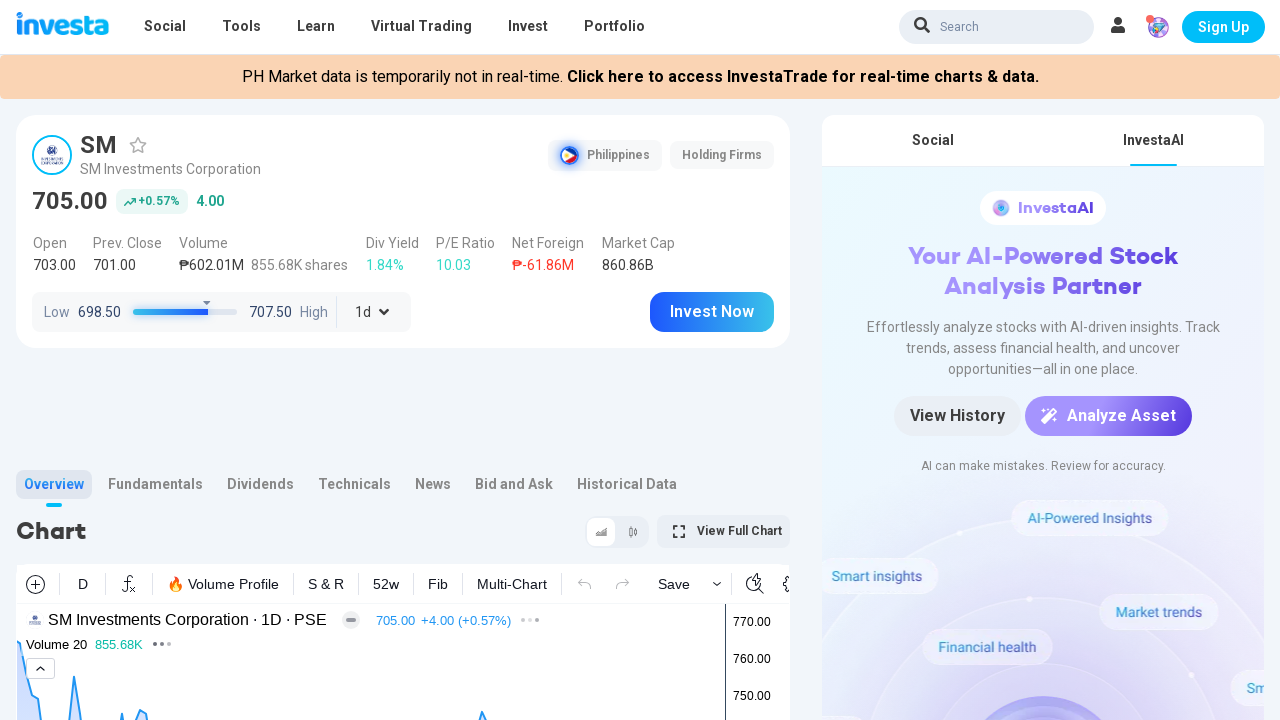

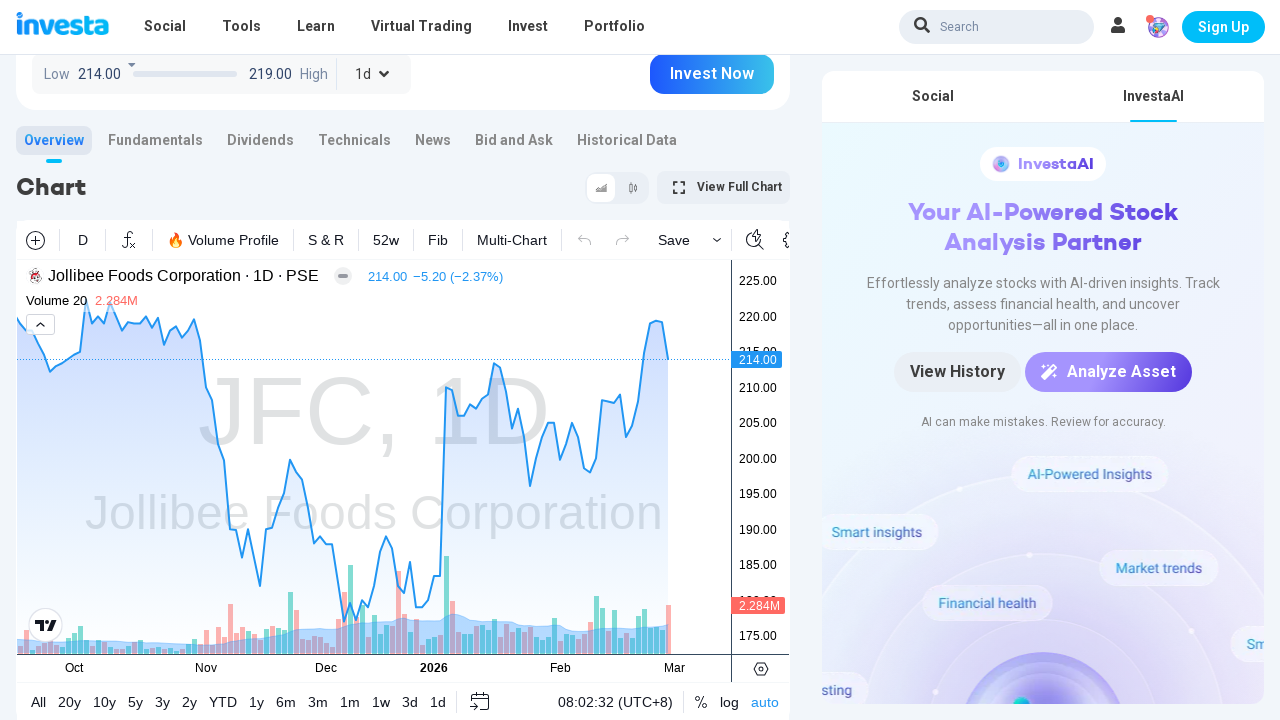